Tests navigation by clicking on the "My Account" link on an e-commerce practice website

Starting URL: http://practice.automationtesting.in/

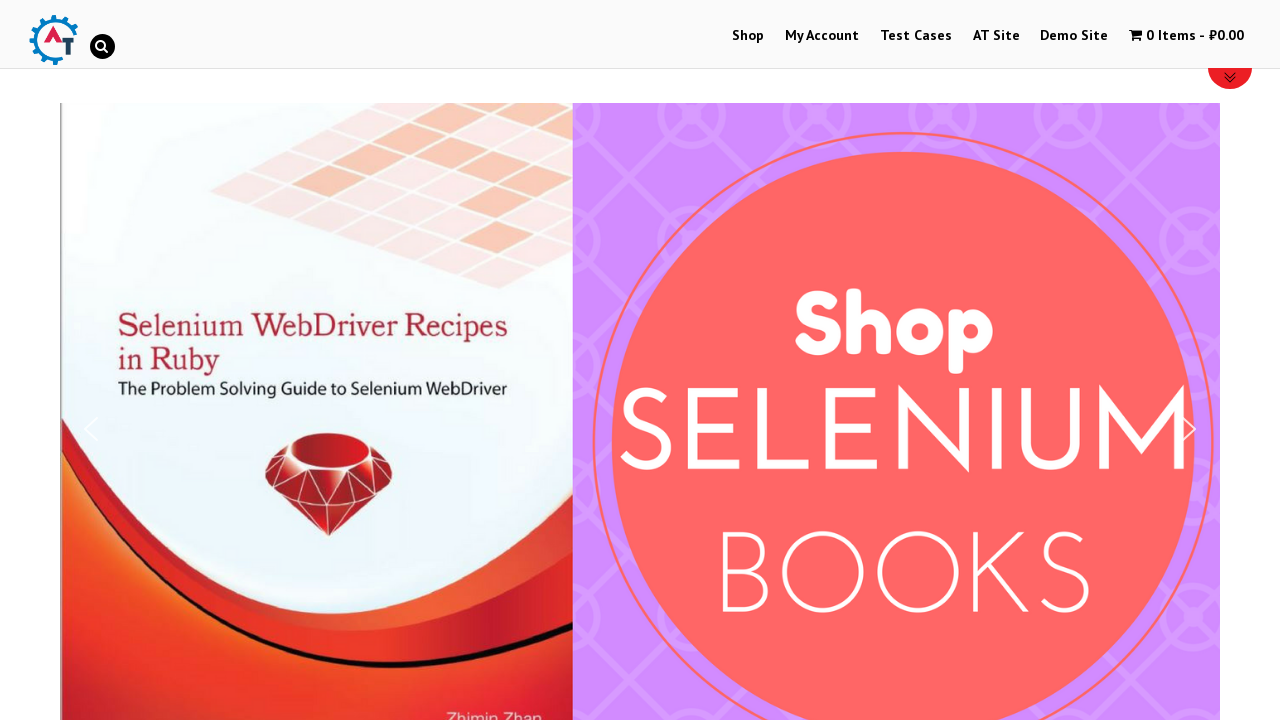

Clicked on 'My Account' link at (822, 36) on xpath=//a[text()='My Account']
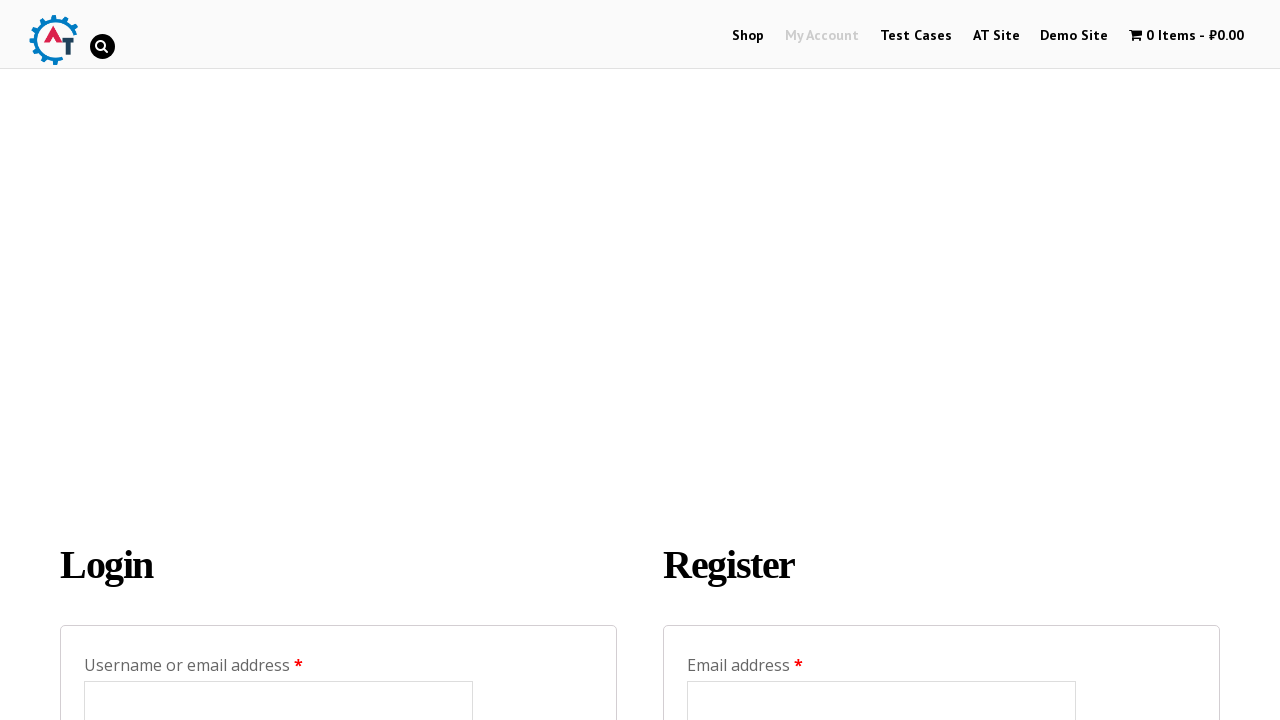

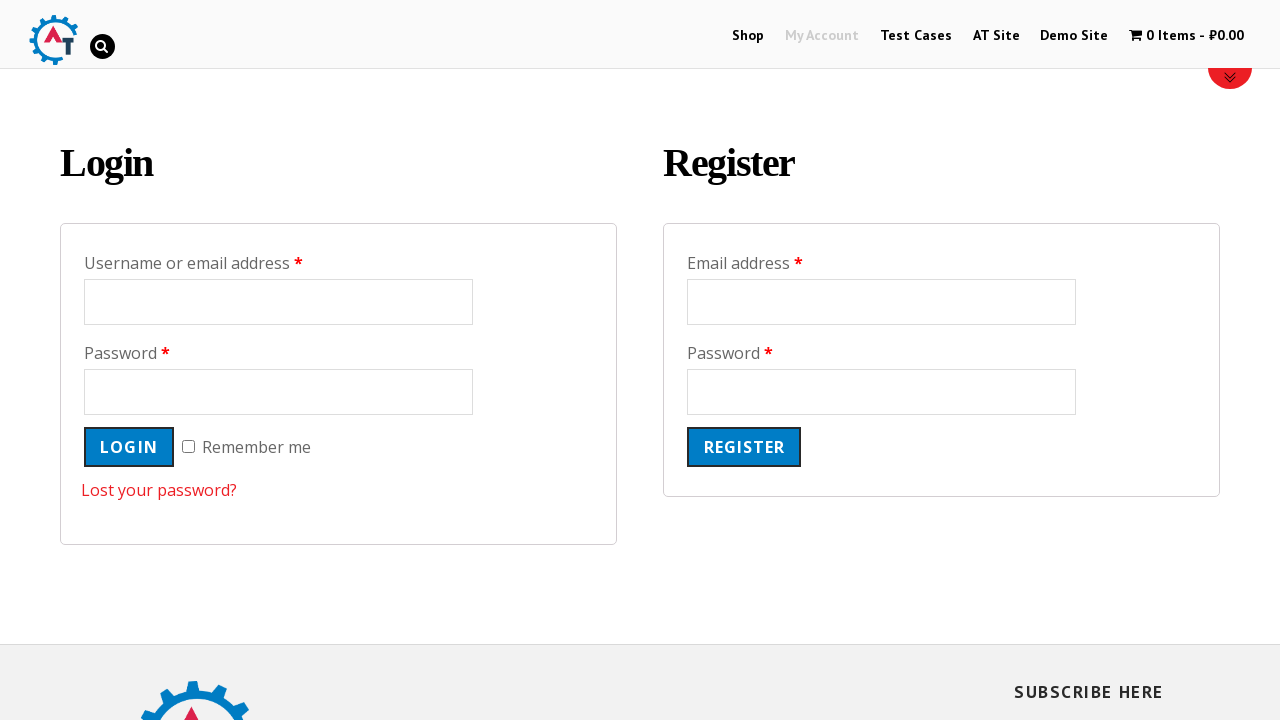